Tests web calculator by performing addition calculation (5+6) and verifying the result equals 11

Starting URL: https://dgotlieb.github.io/WebCalculator/

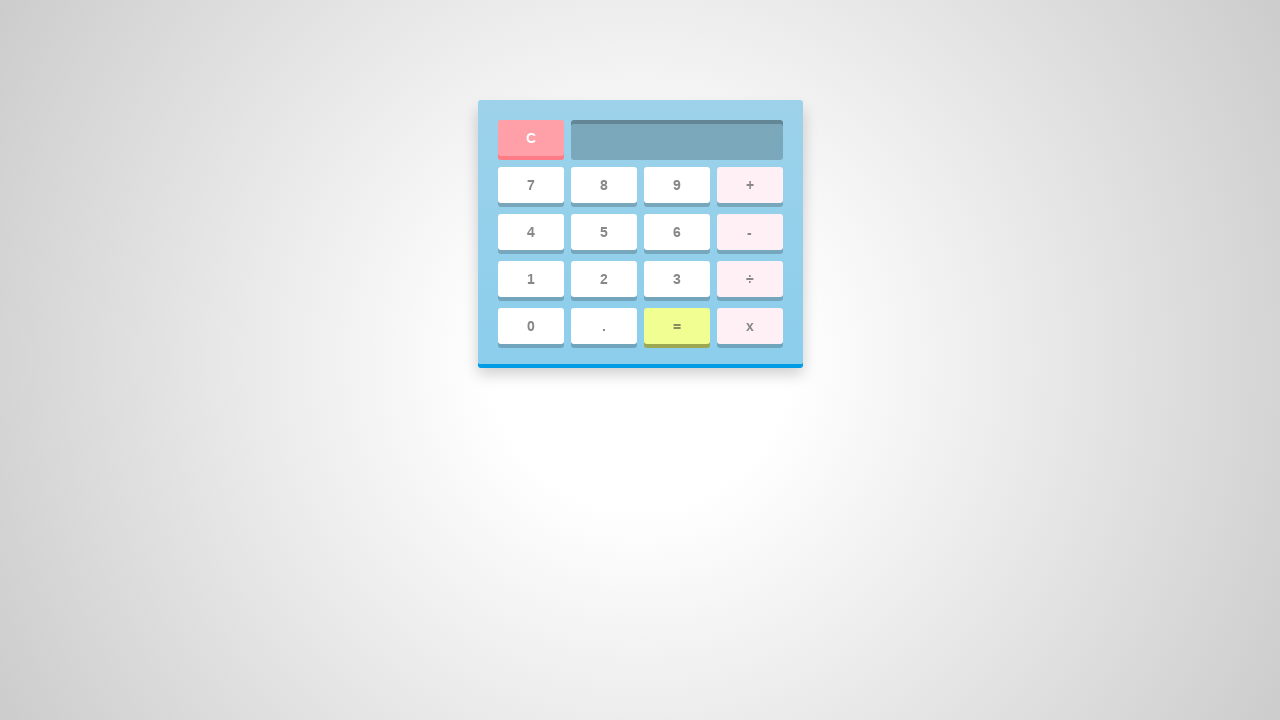

Clicked button 5 at (604, 232) on #five
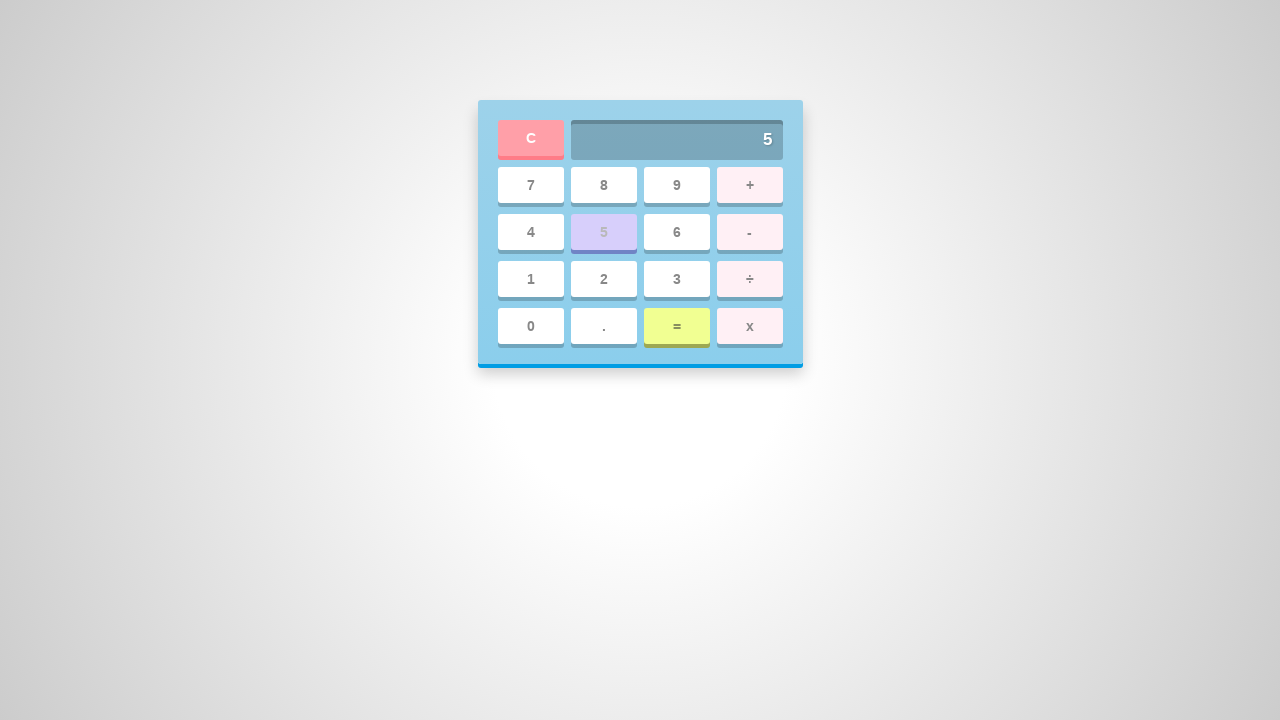

Clicked add button at (750, 185) on #add
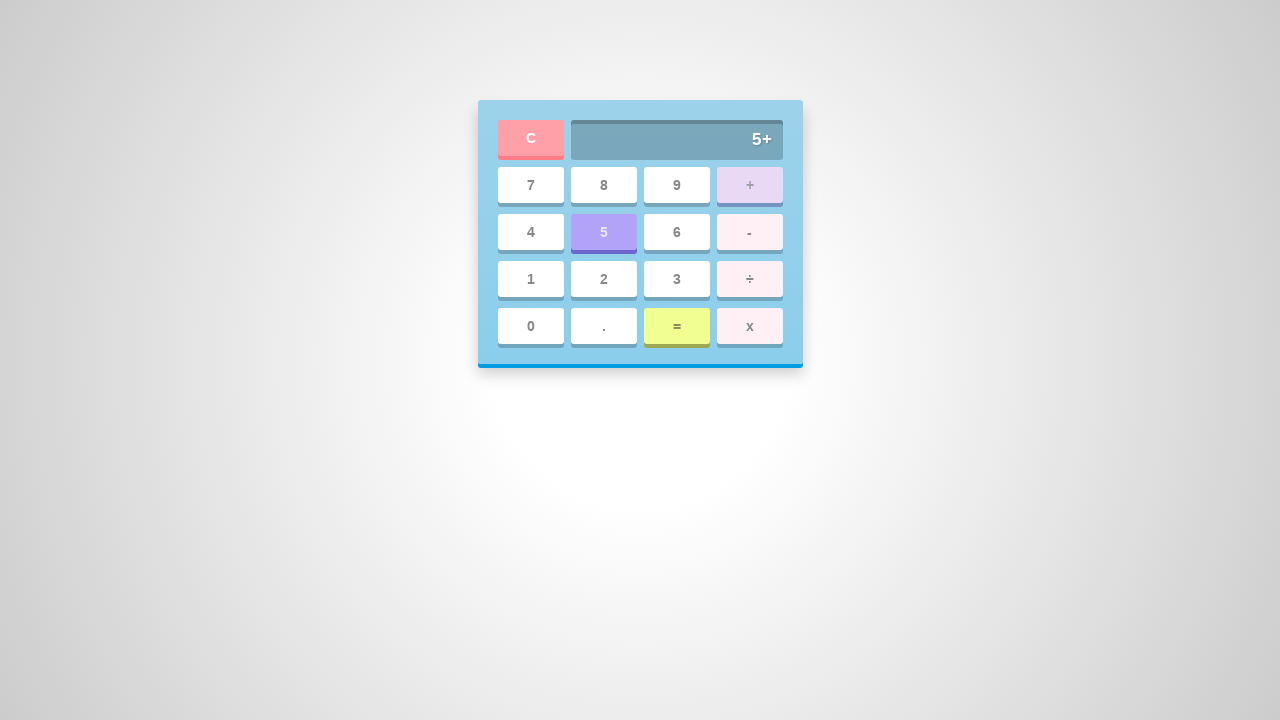

Clicked button 6 at (676, 232) on #six
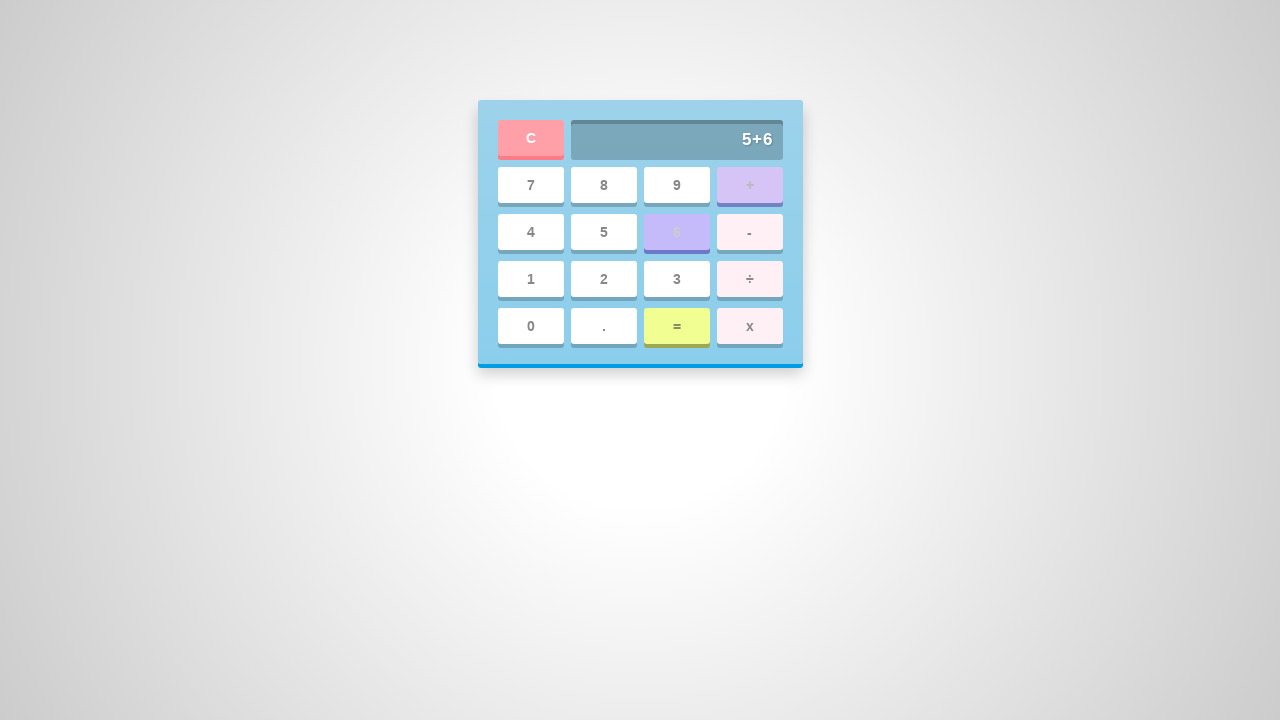

Clicked equals button at (676, 326) on #equal
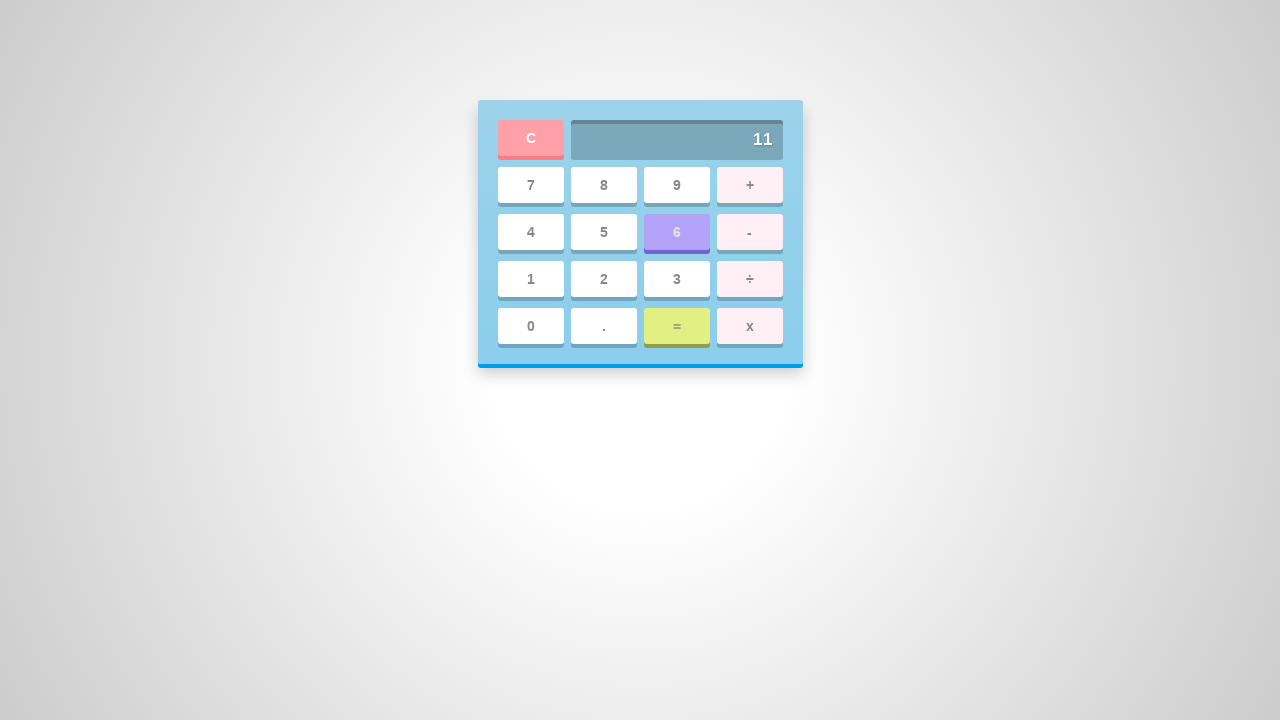

Retrieved result from calculator screen: 11
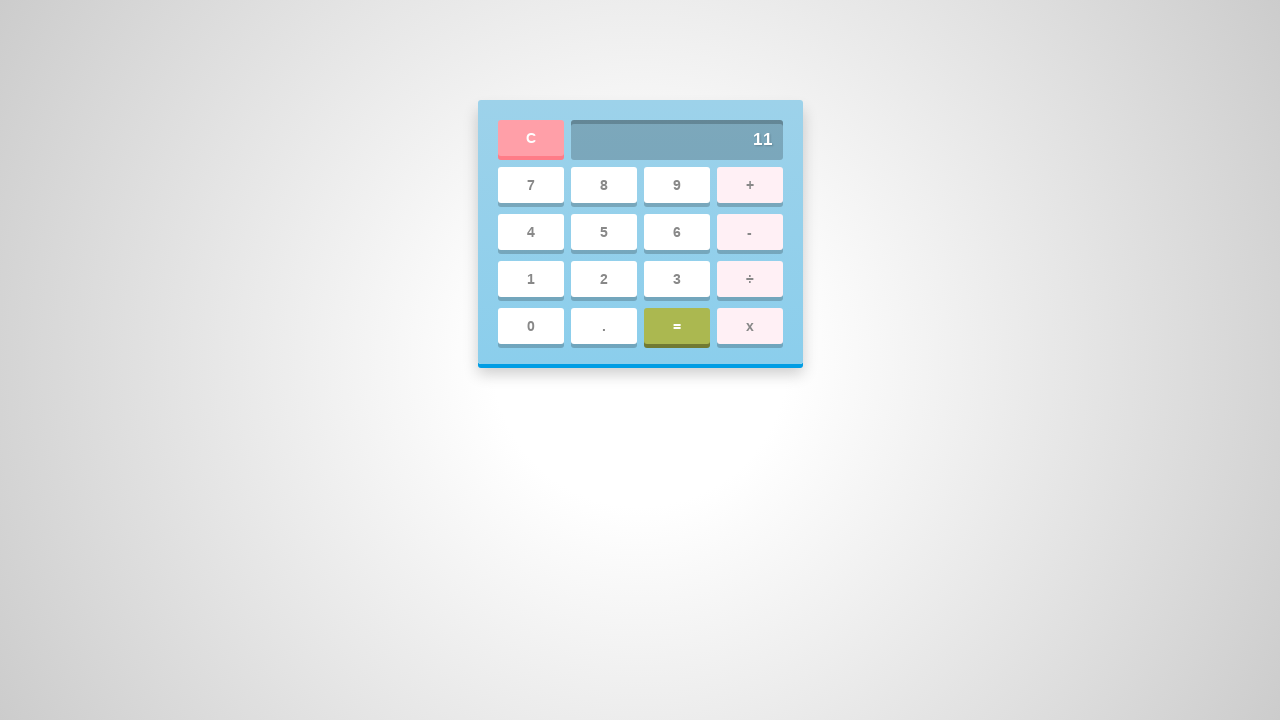

Verified result equals 11 - test passed
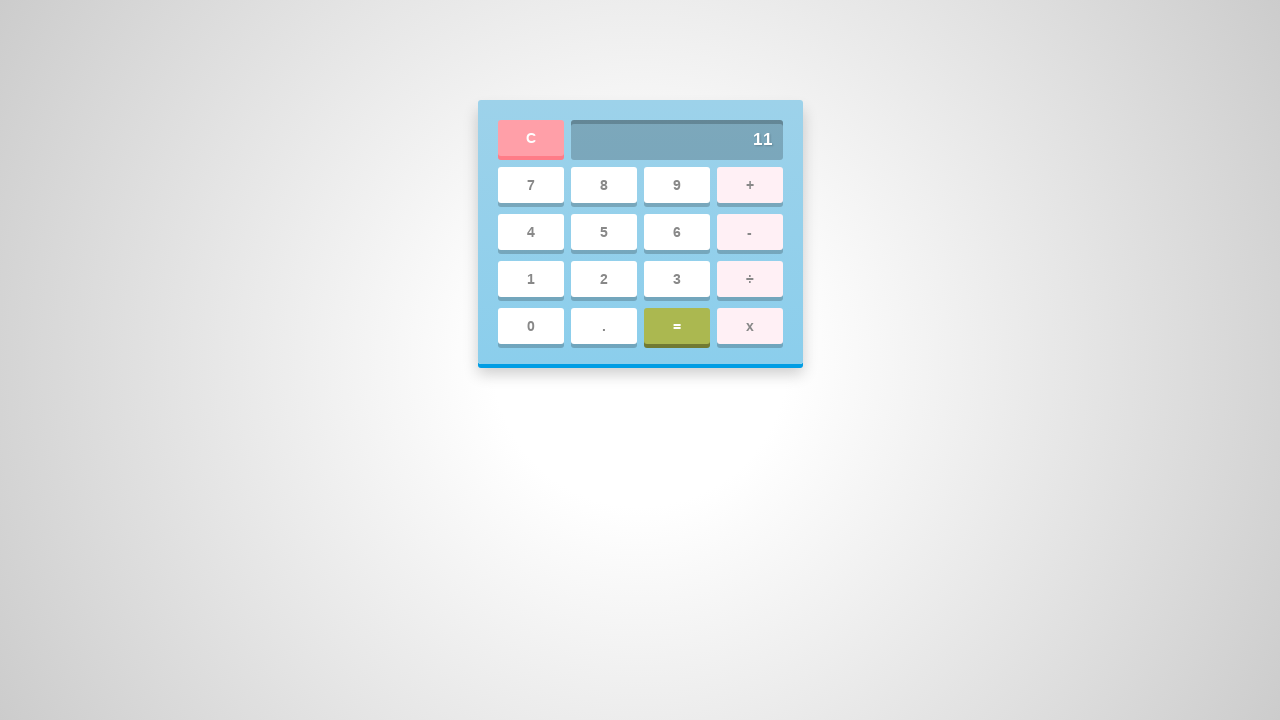

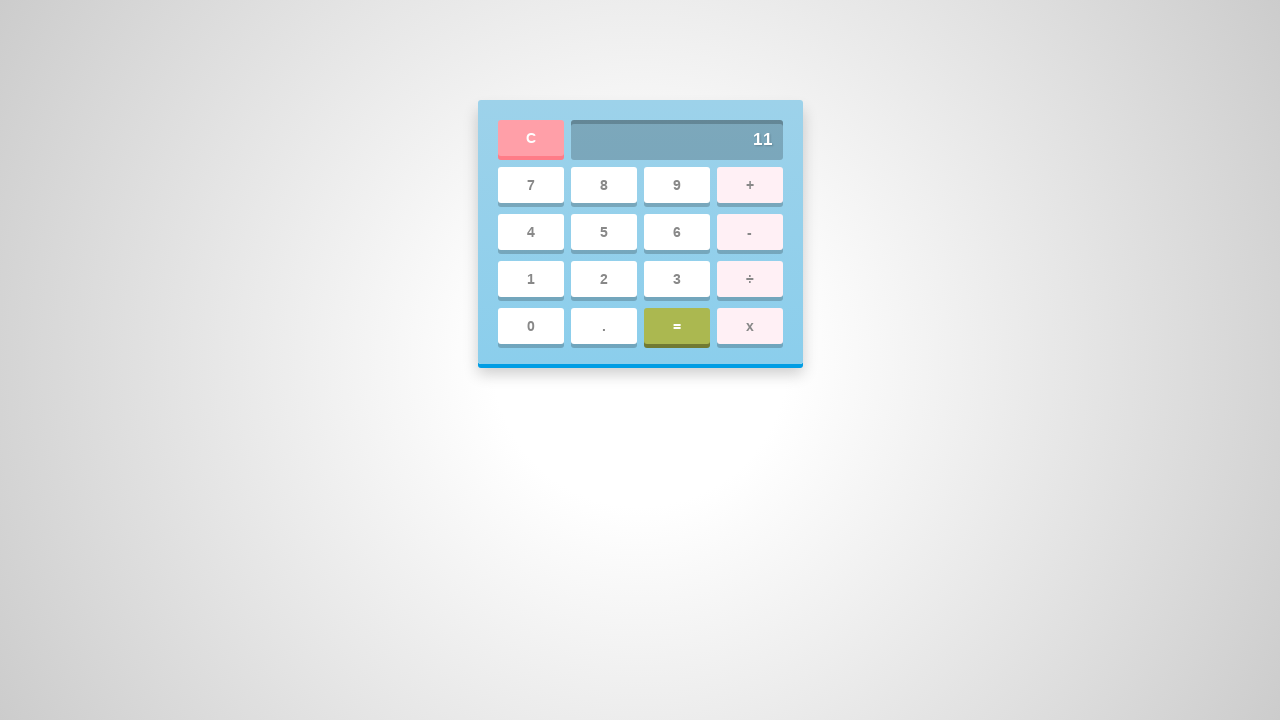